Sets a date value in the date input field

Starting URL: https://www.selenium.dev/selenium/web/web-form.html

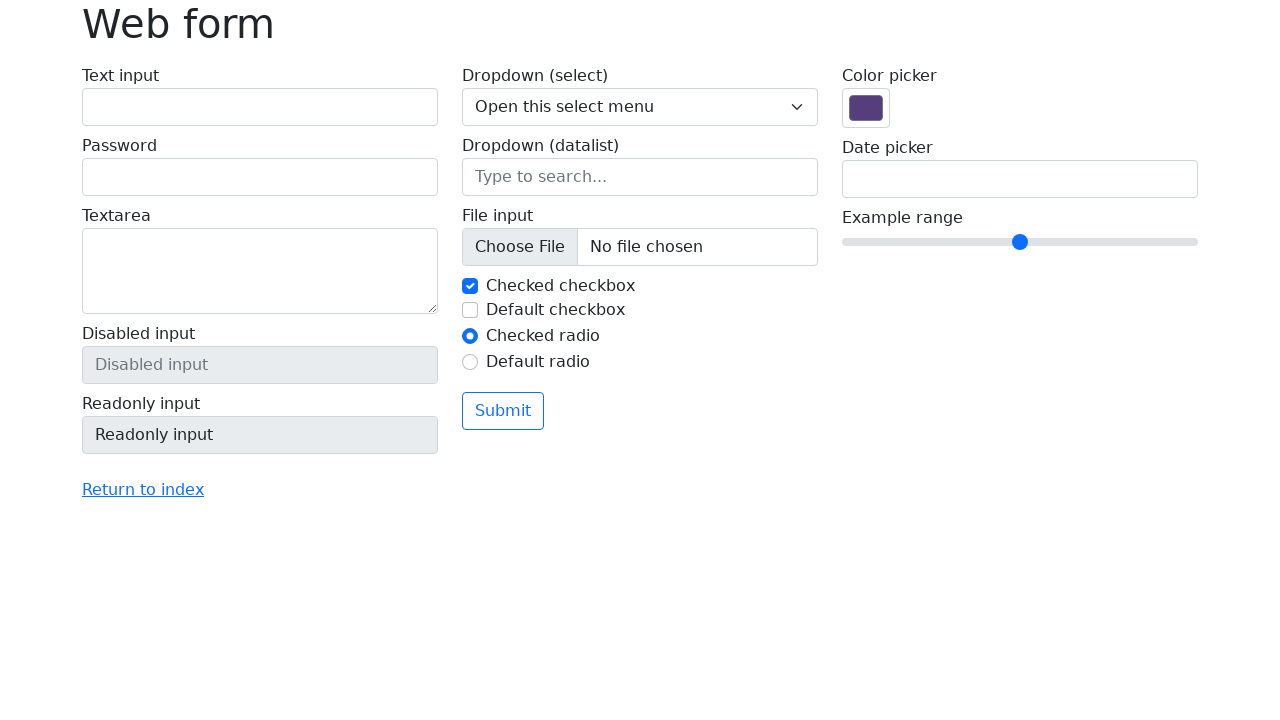

Set date value to 03/28/2023 in the date input field on input[name='my-date']
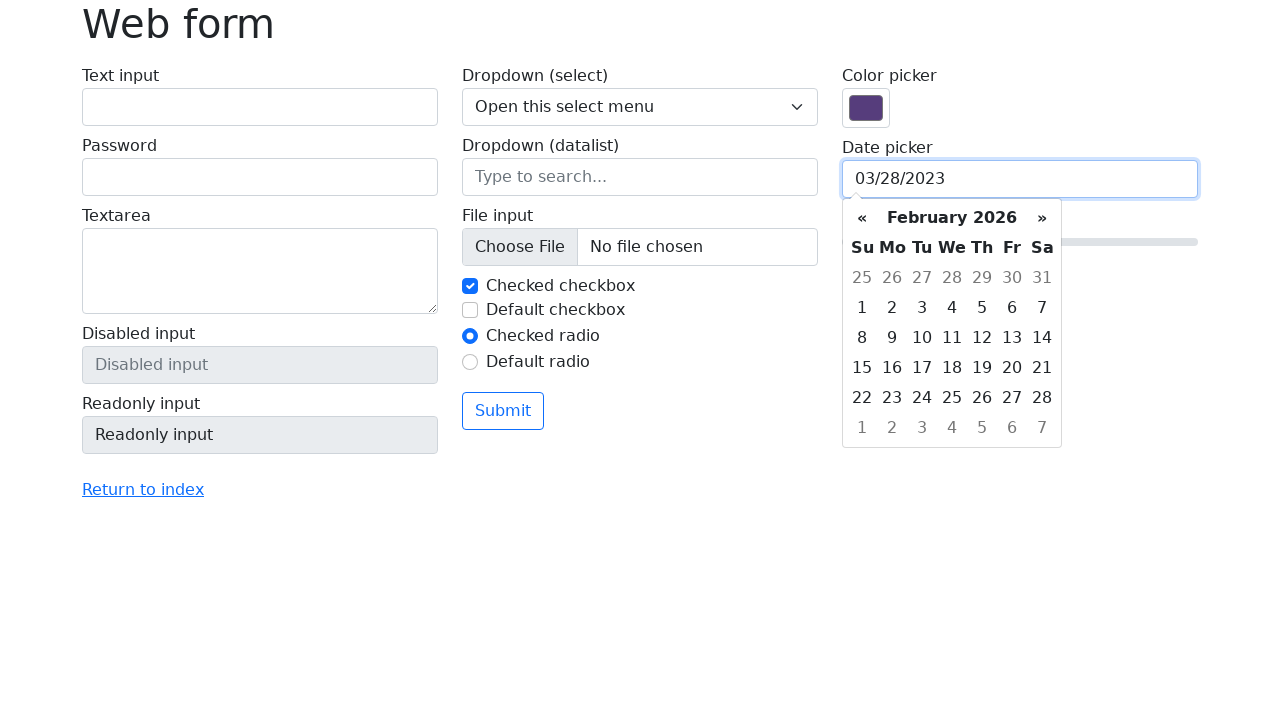

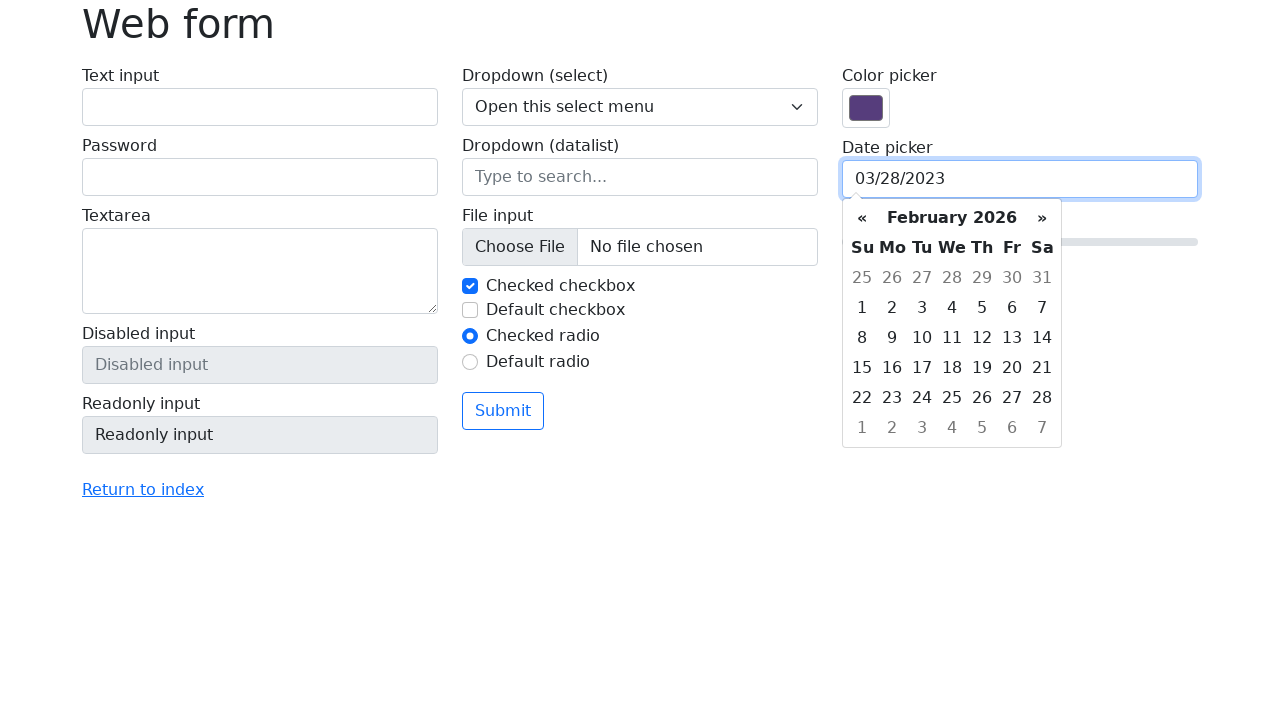